Opens the OrangeHRM demo homepage and maximizes the browser window

Starting URL: https://opensource-demo.orangehrmlive.com/

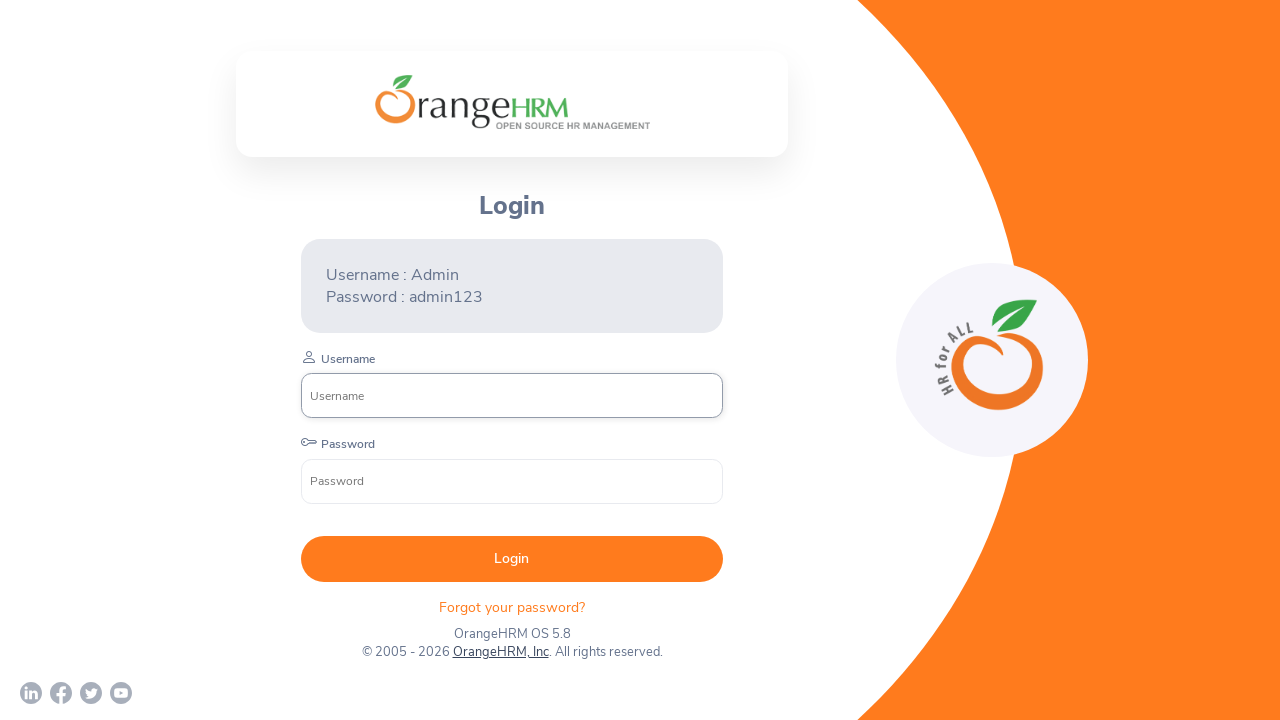

Waited for page to load (domcontentloaded state)
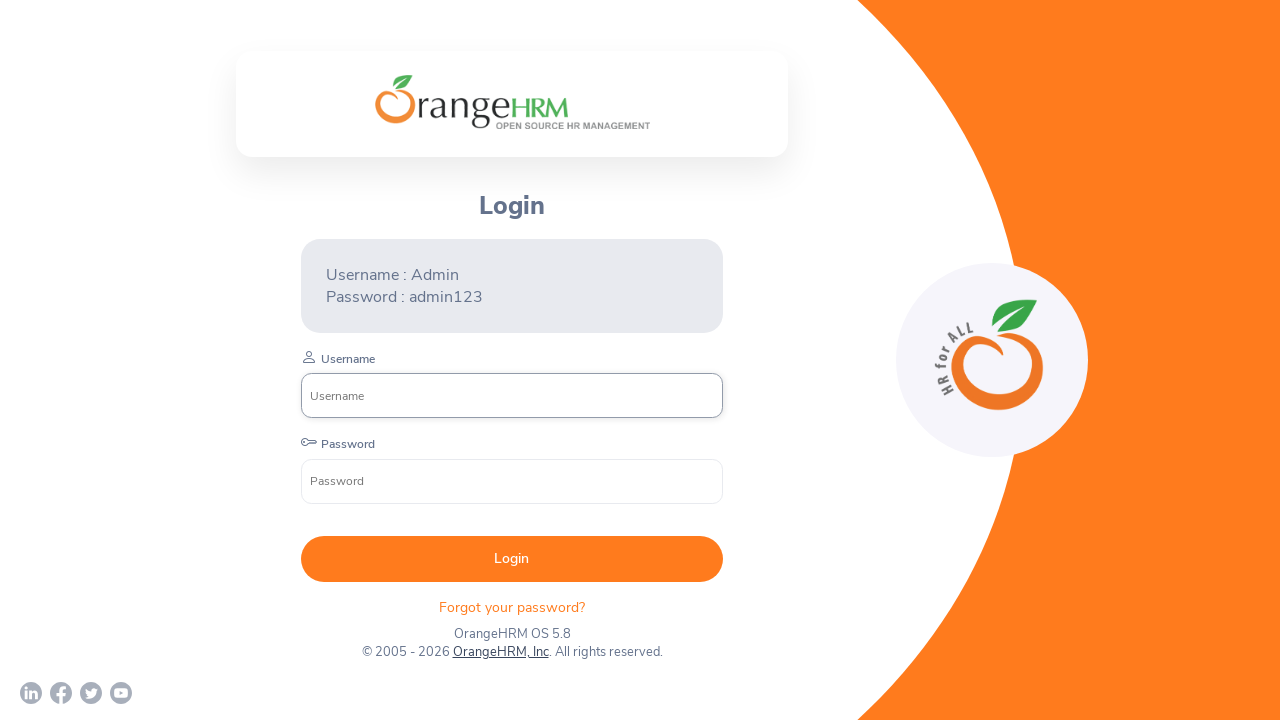

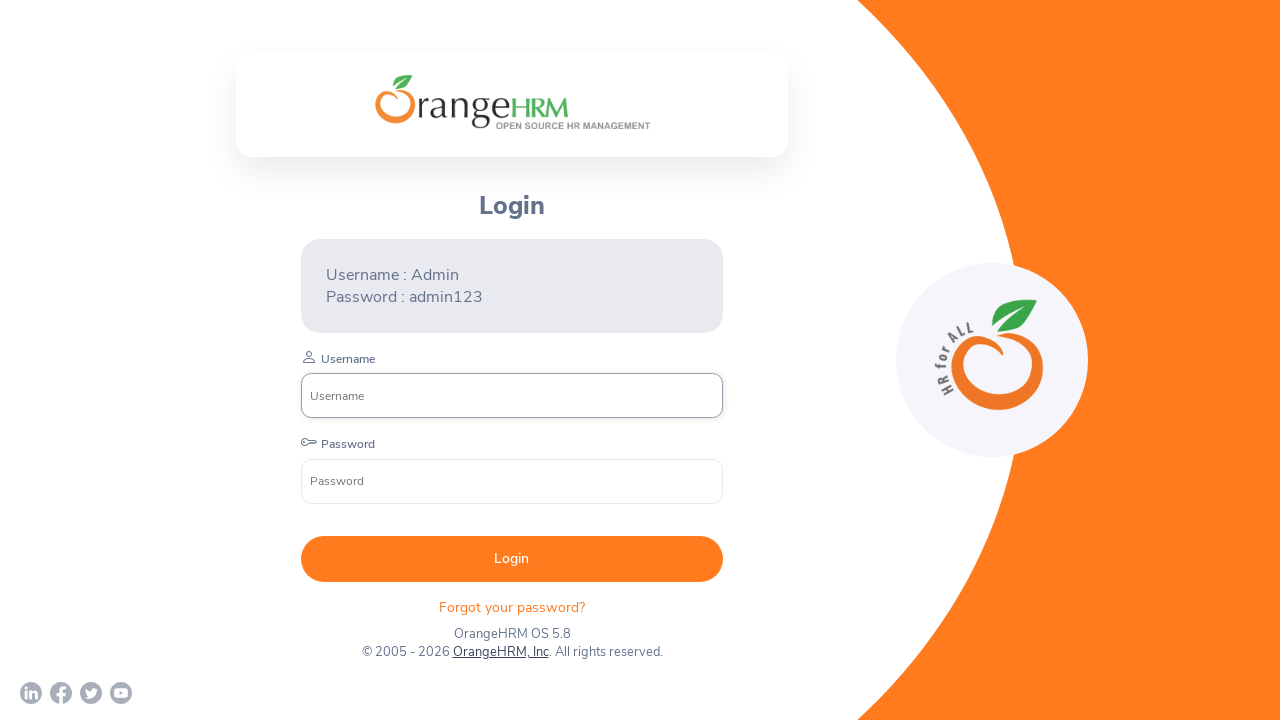